Tests iframe handling and JavaScript alert interaction on W3Schools by switching to an iframe, clicking a button to trigger an alert, accepting the alert, then switching back to parent frame and clicking the run button

Starting URL: https://www.w3schools.com/jsref/tryit.asp?filename=tryjsref_alert

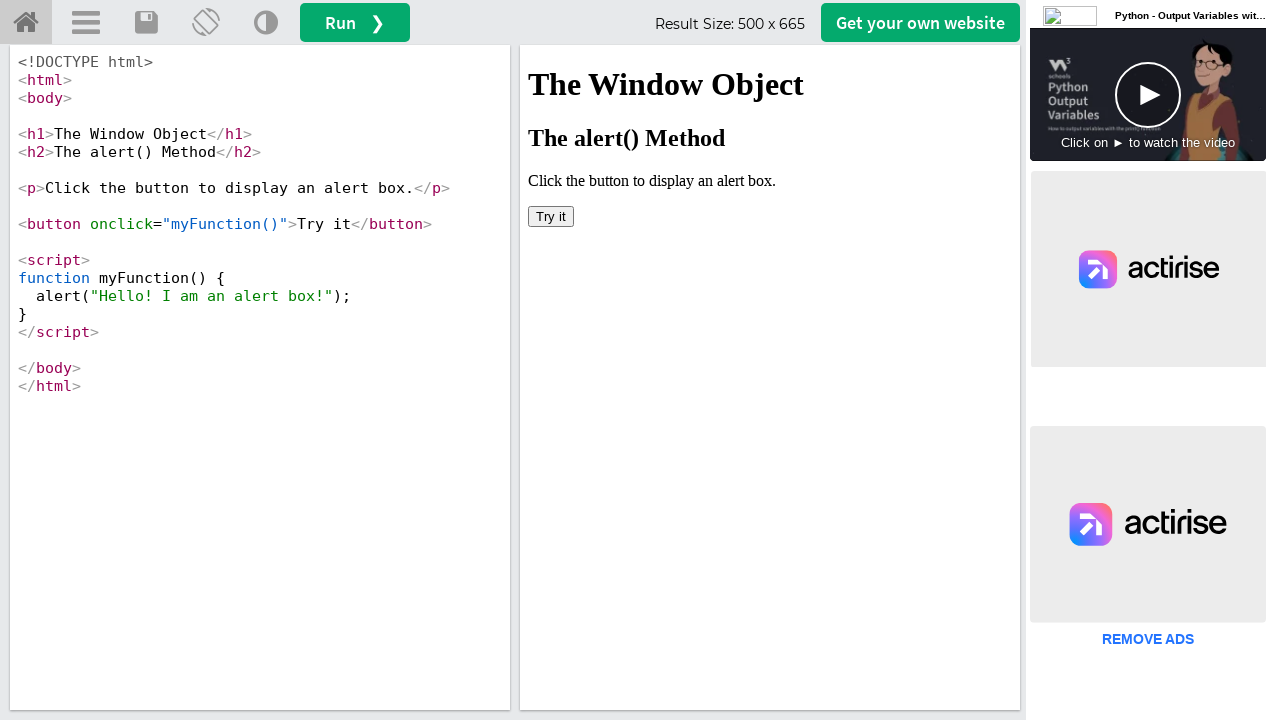

Located iframe element with ID 'iframeResult'
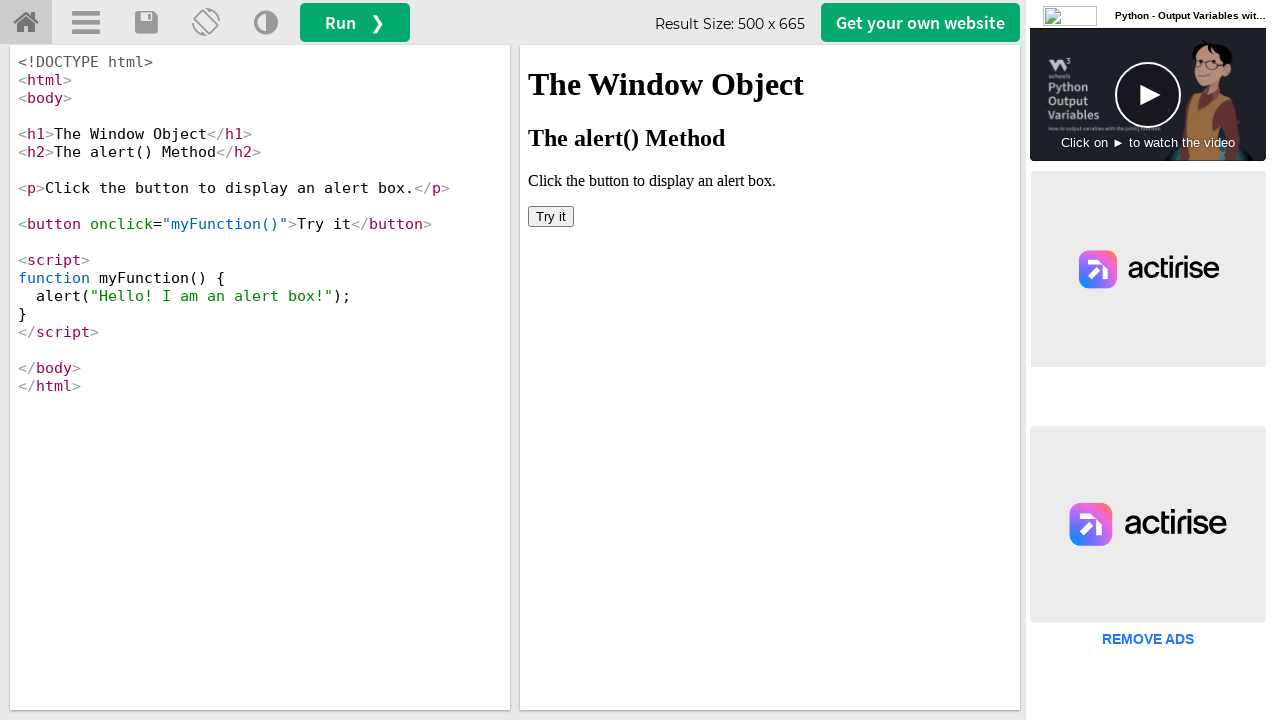

Clicked 'Try it' button inside iframe to trigger alert at (551, 216) on #iframeResult >> internal:control=enter-frame >> xpath=//button[text()='Try it']
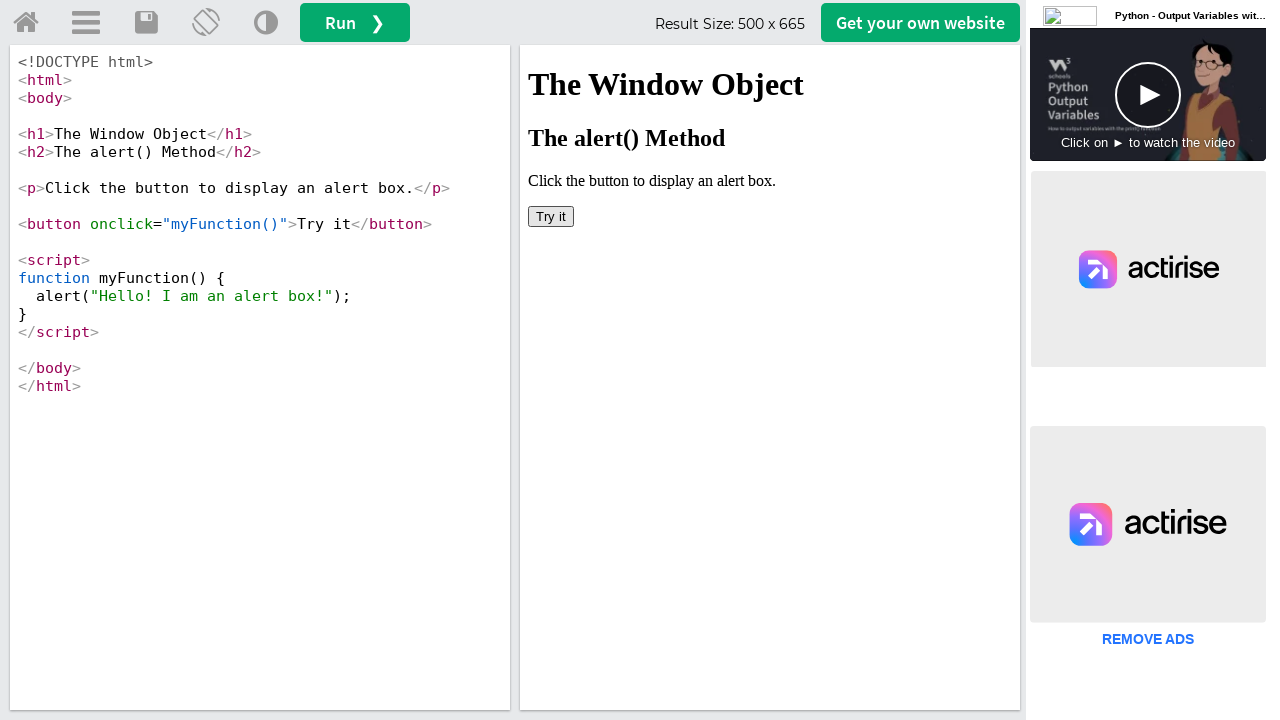

Set up dialog handler to accept alerts
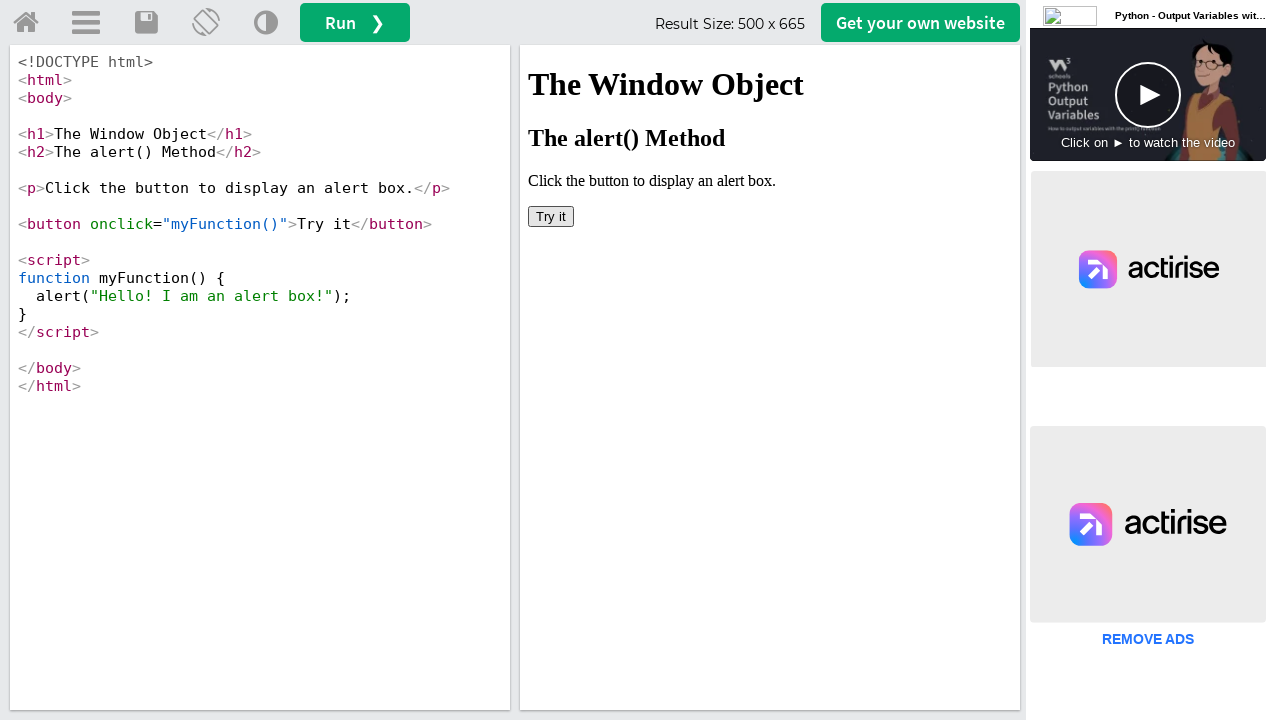

Waited 1000ms for alert processing
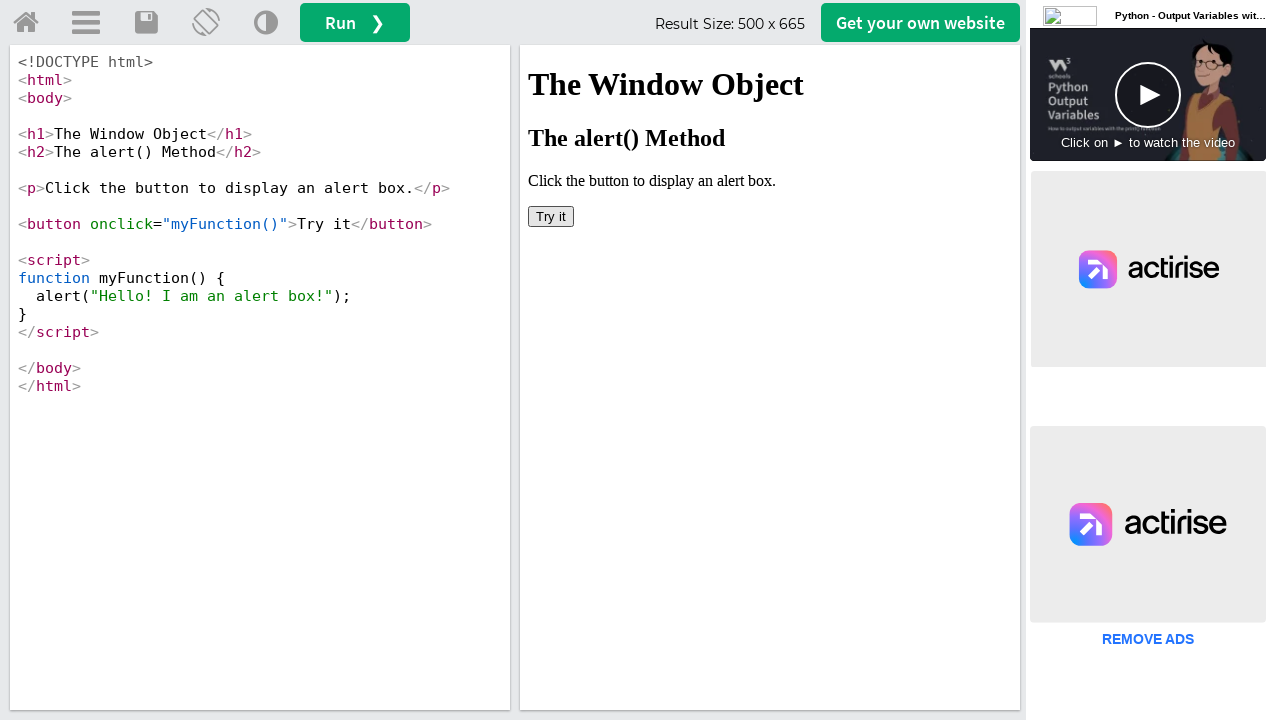

Clicked 'Try it' button again to trigger alert at (551, 216) on #iframeResult >> internal:control=enter-frame >> xpath=//button[text()='Try it']
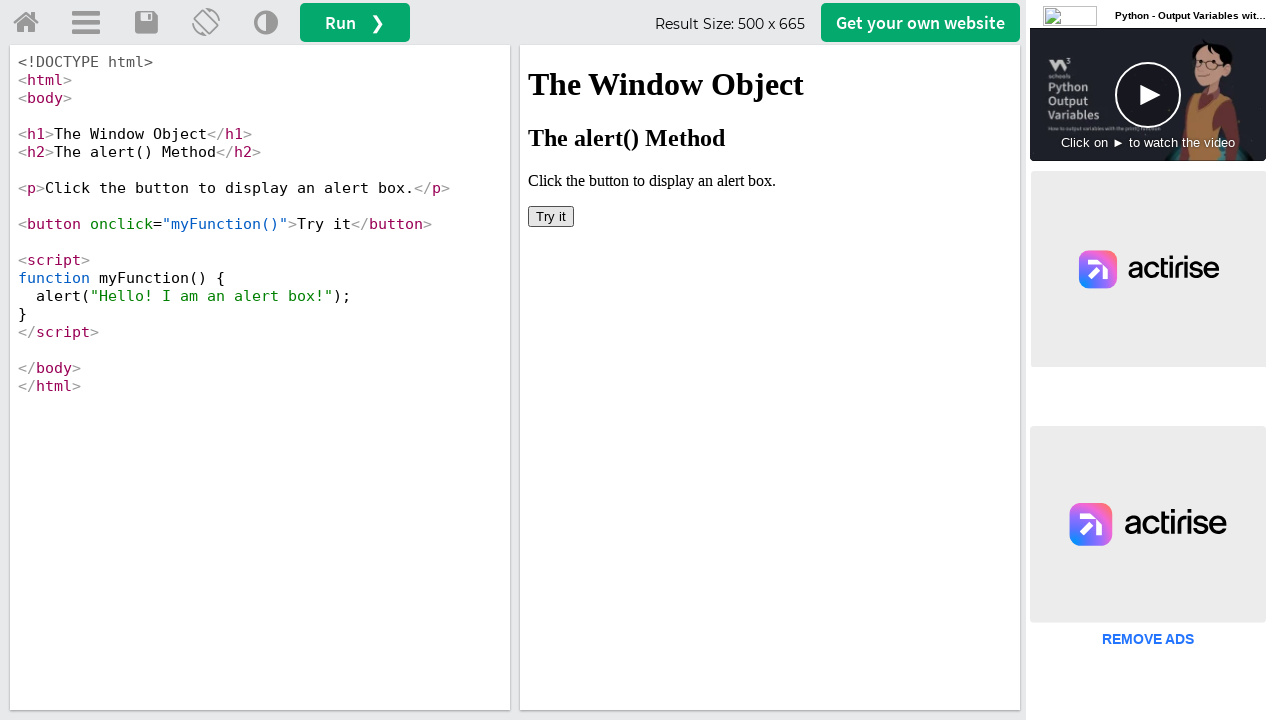

Waited 500ms for dialog to appear and be accepted
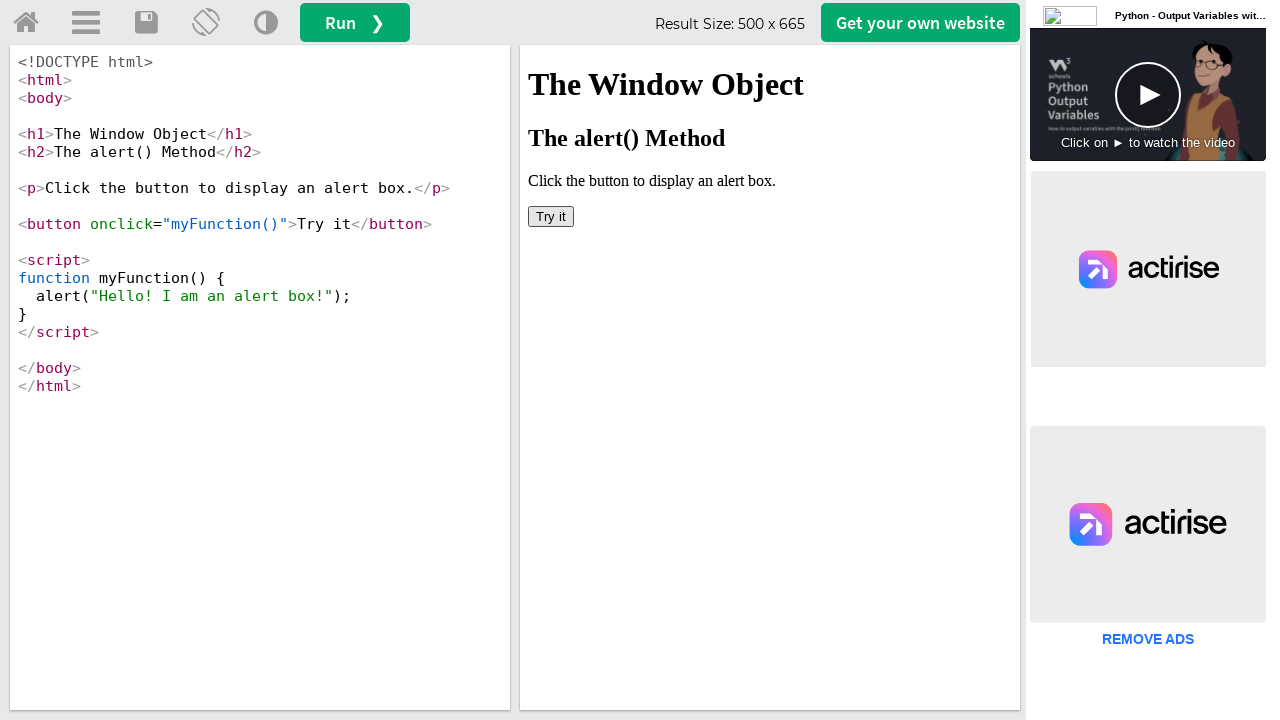

Clicked Run button in parent frame at (355, 22) on #runbtn
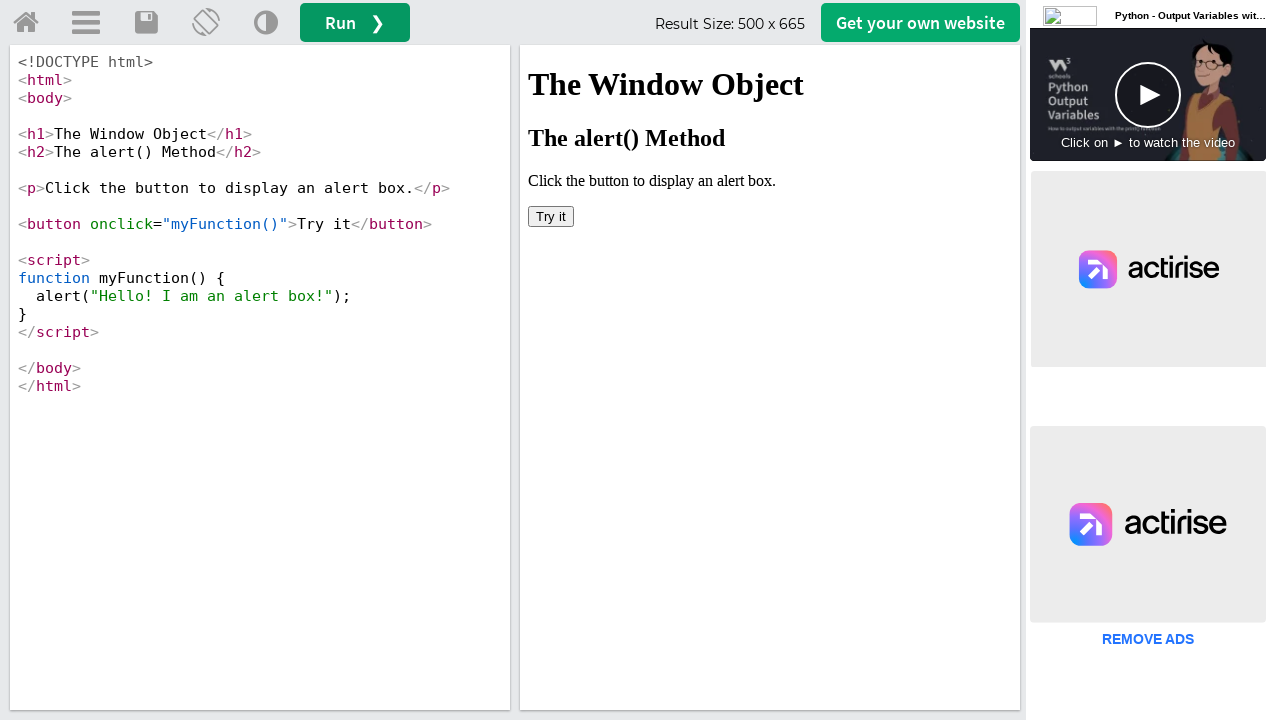

Waited 2000ms for action to complete
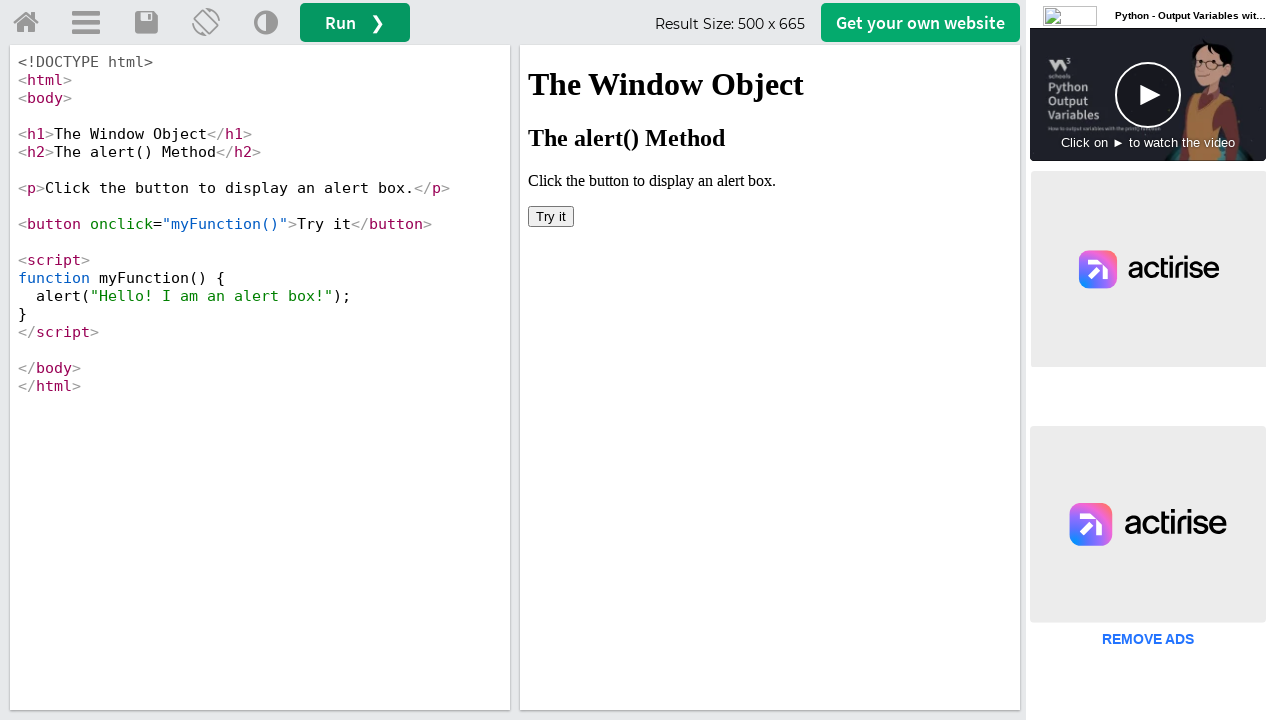

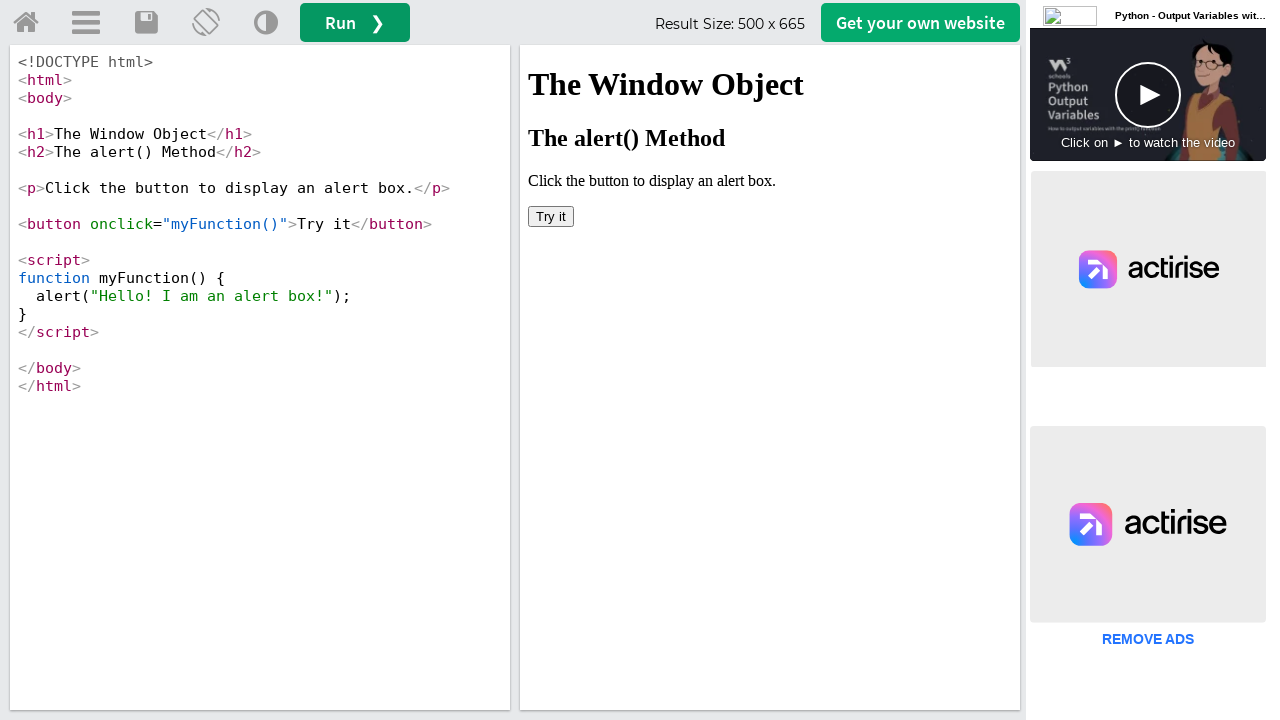